Tests a dynamic element appearance by clicking a button and waiting for a paragraph element to appear, then verifying the displayed text content.

Starting URL: https://testeroprogramowania.github.io/selenium/wait2.html

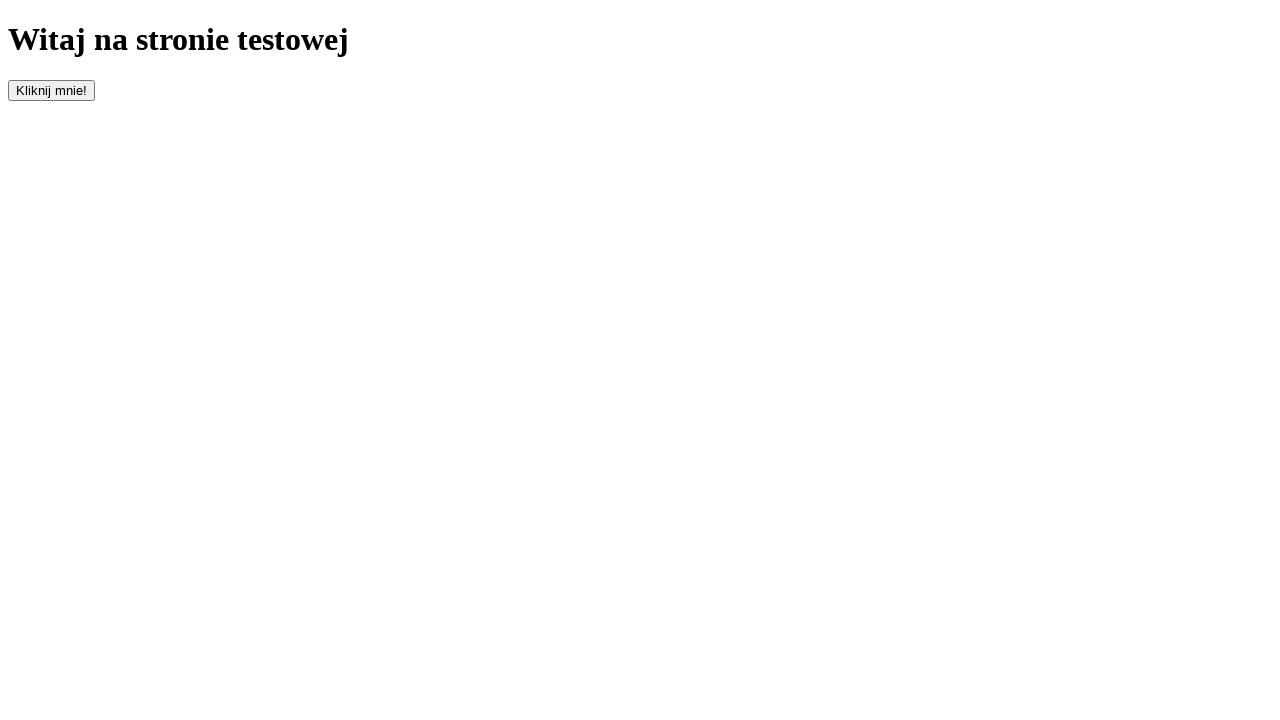

Clicked the button with id 'clickOnMe' to trigger element appearance at (52, 90) on #clickOnMe
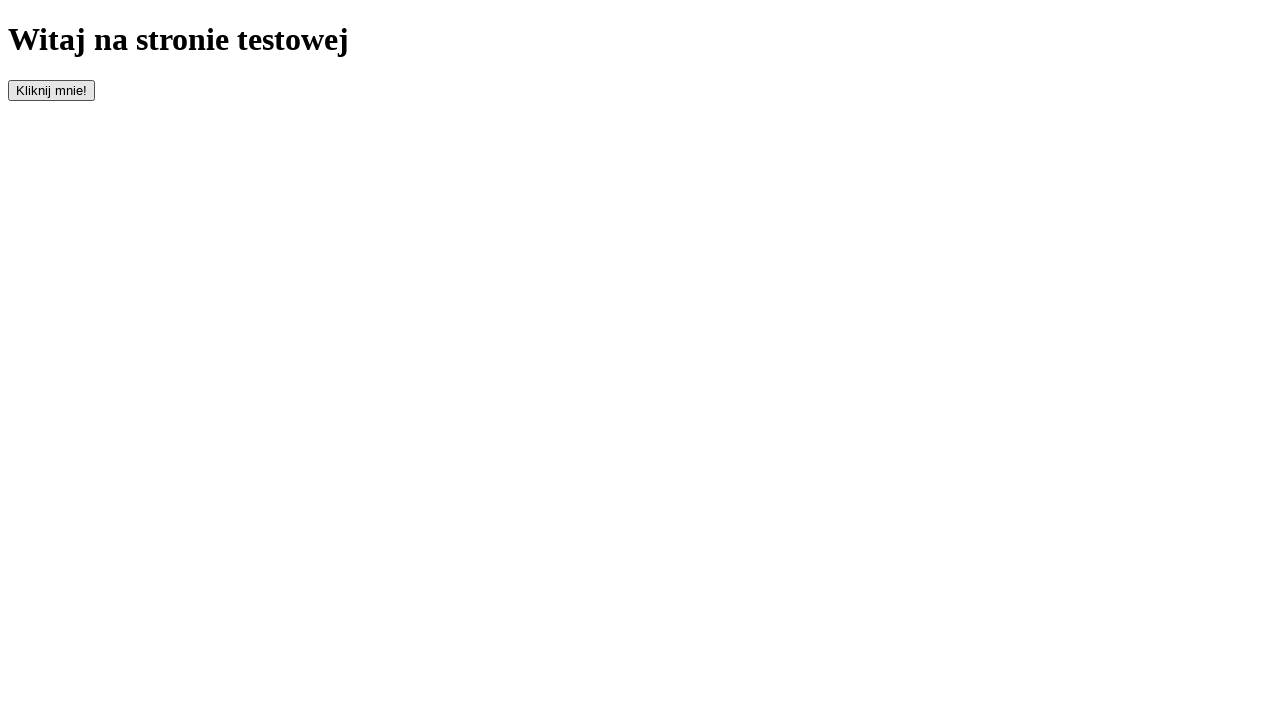

Waited for paragraph element to appear
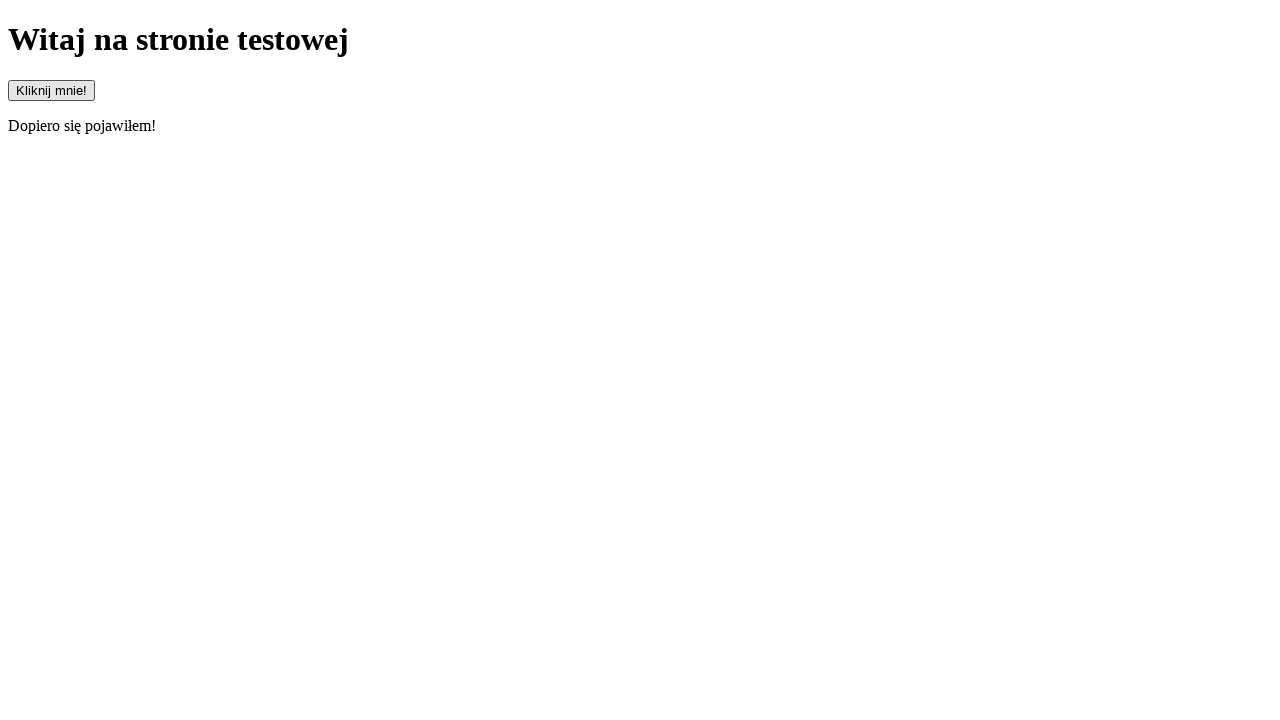

Verified that paragraph element is visible
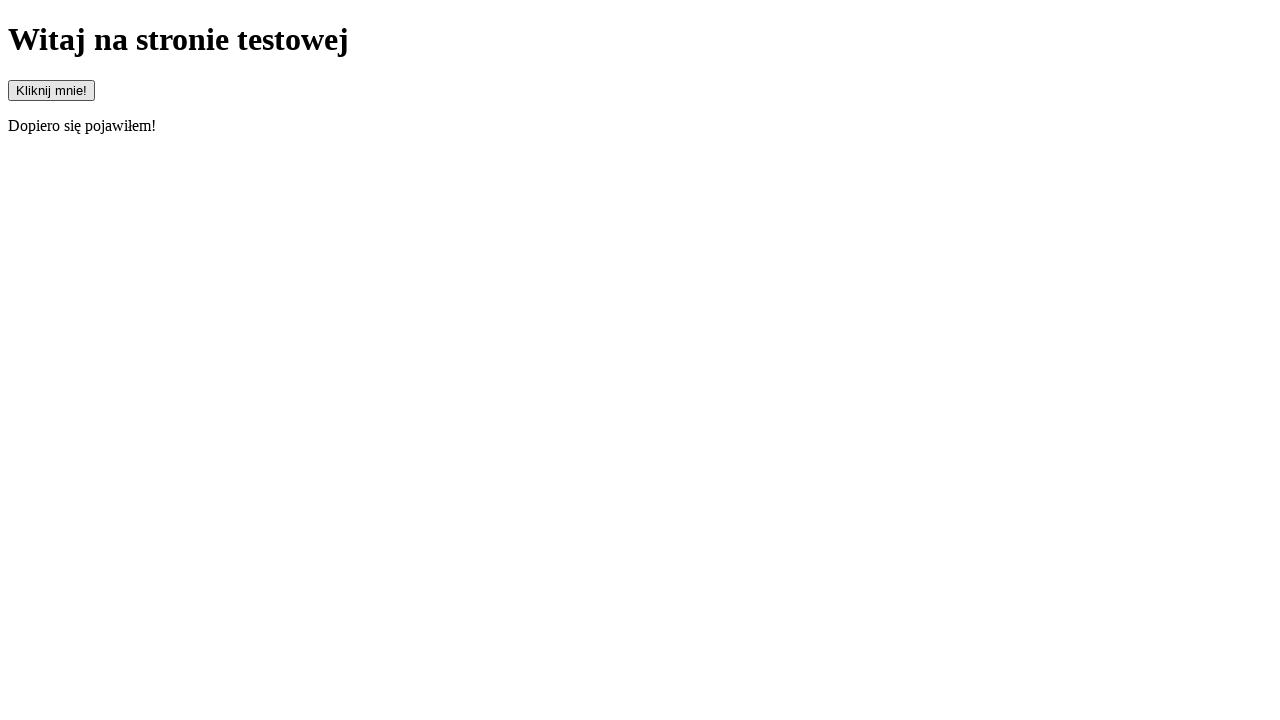

Verified that text content starts with 'Dopiero'
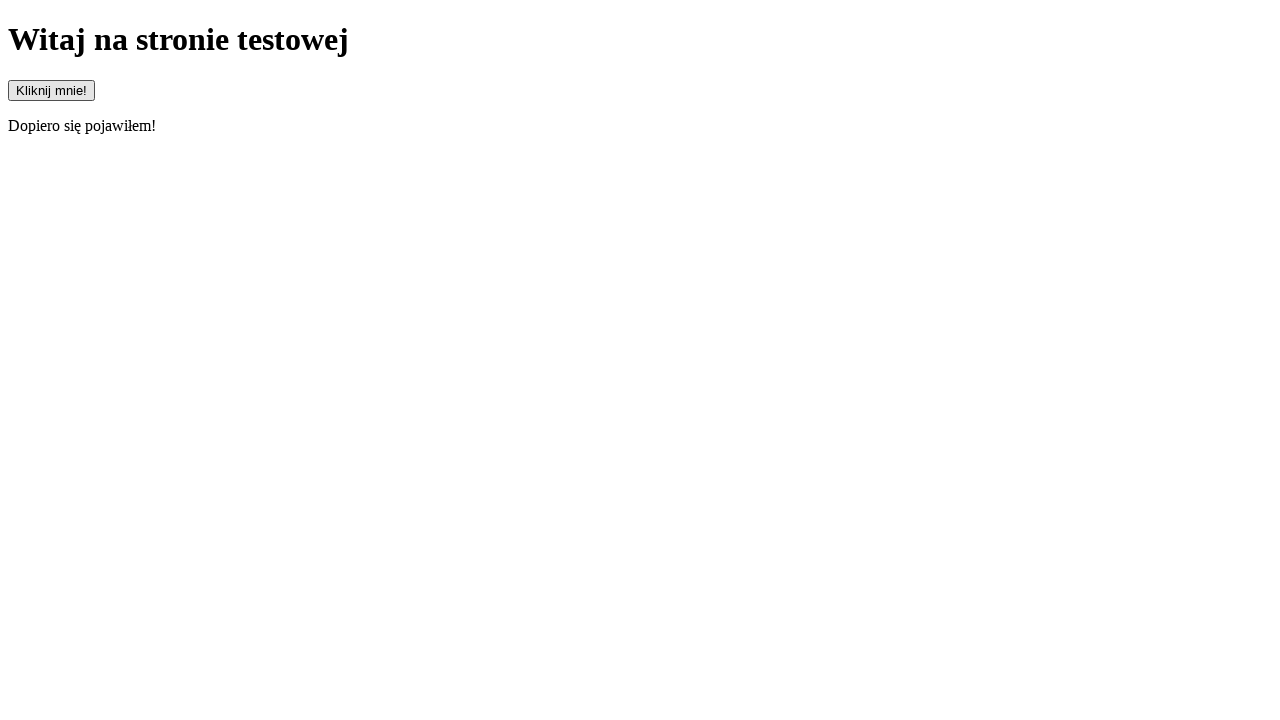

Verified that text content does not start with 'Pojawiłem'
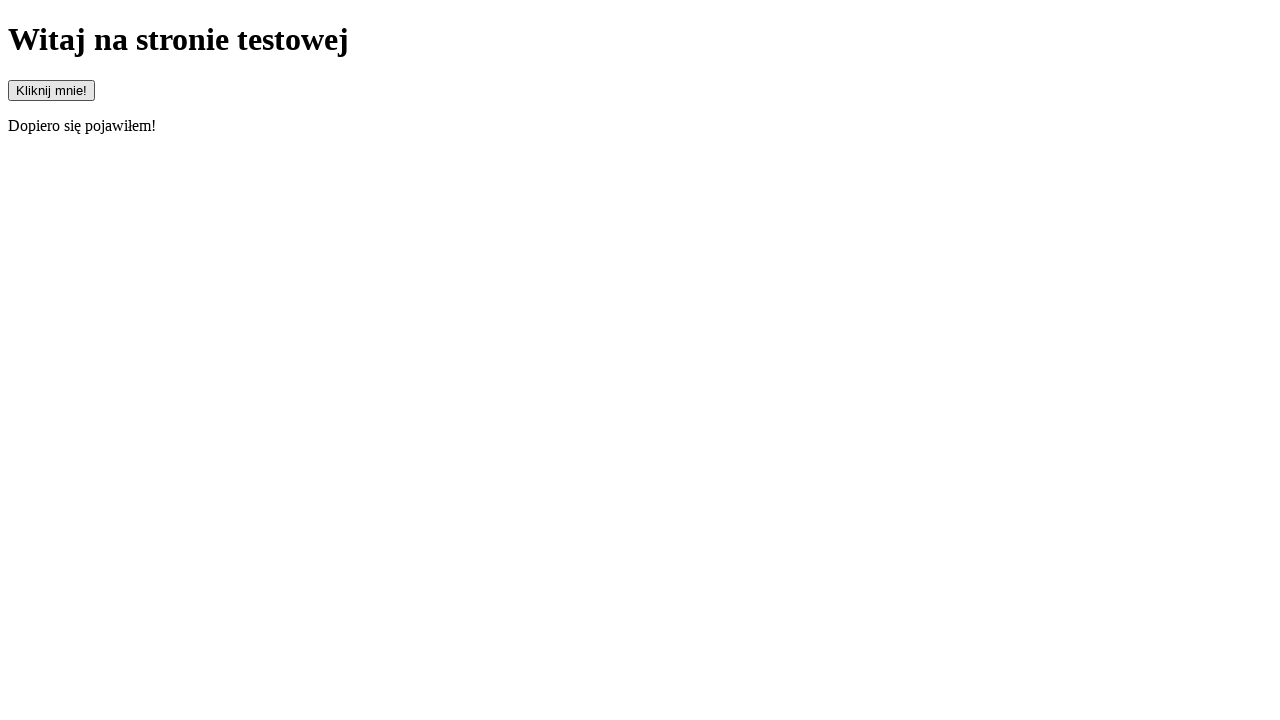

Verified that text content equals 'Dopiero się pojawiłem!'
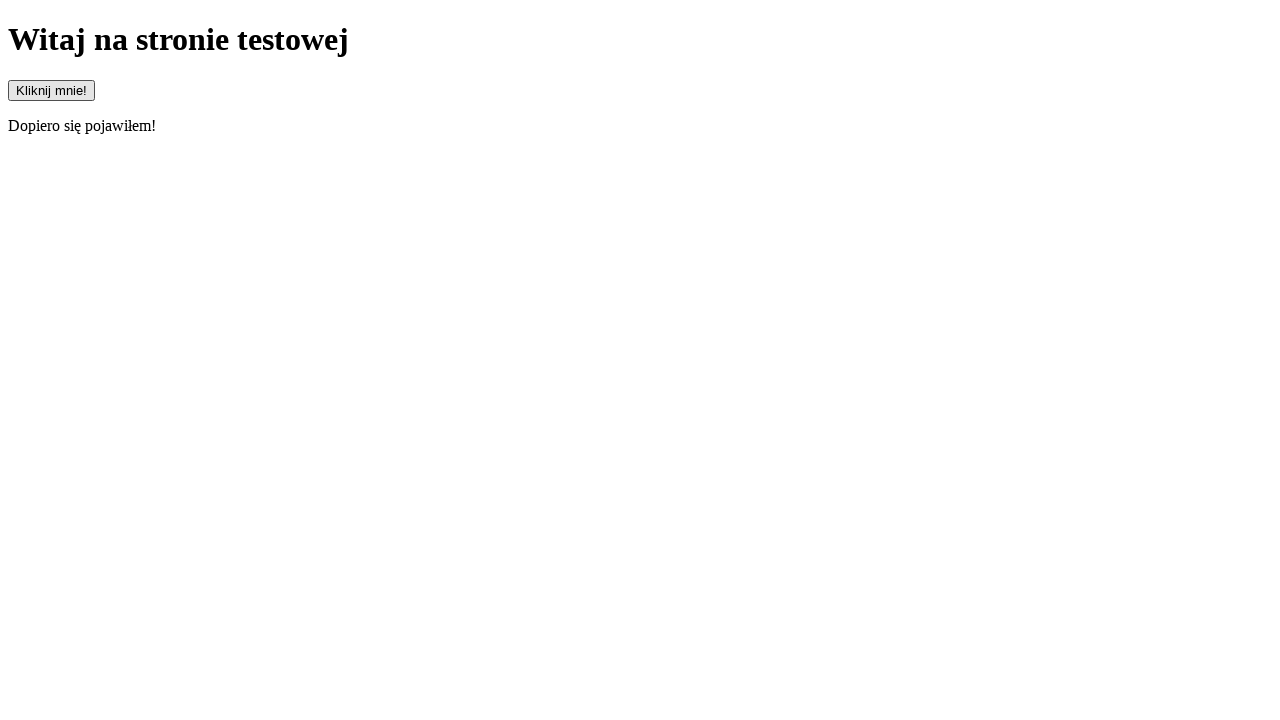

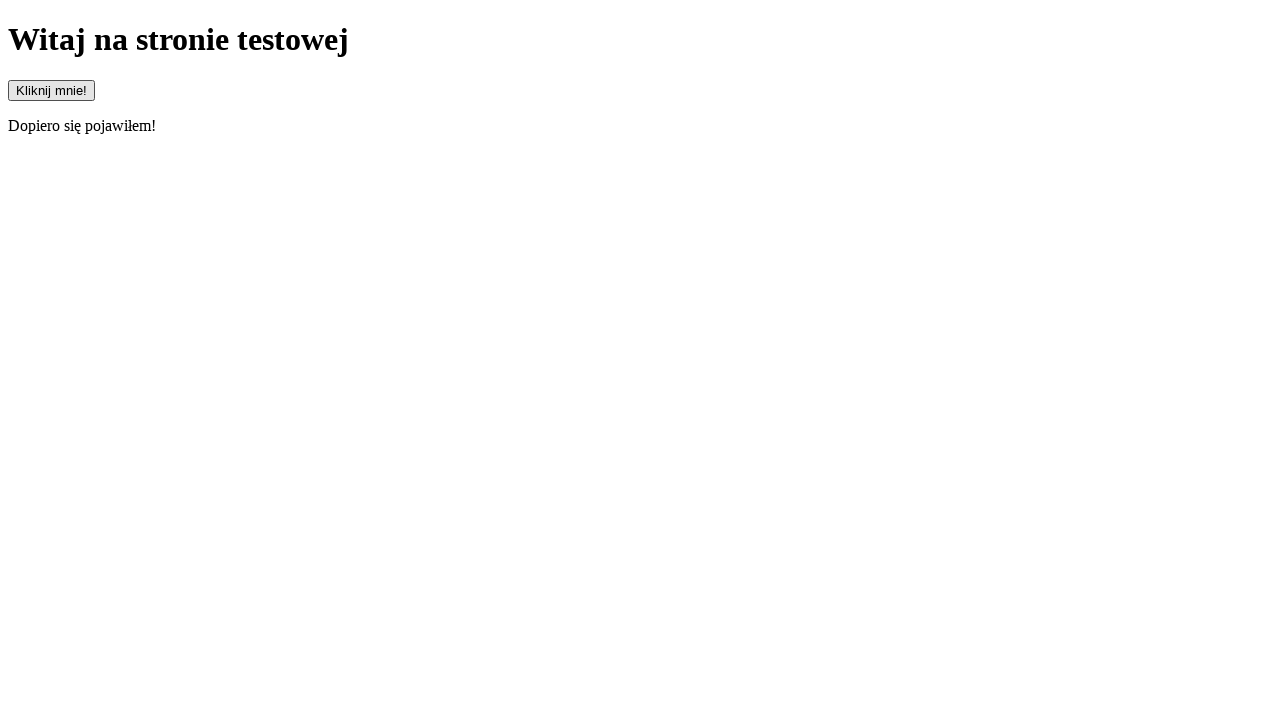